Tests that clicking the "Make Appointment" button redirects non-logged-in users to the login page

Starting URL: https://katalon-demo-cura.herokuapp.com/

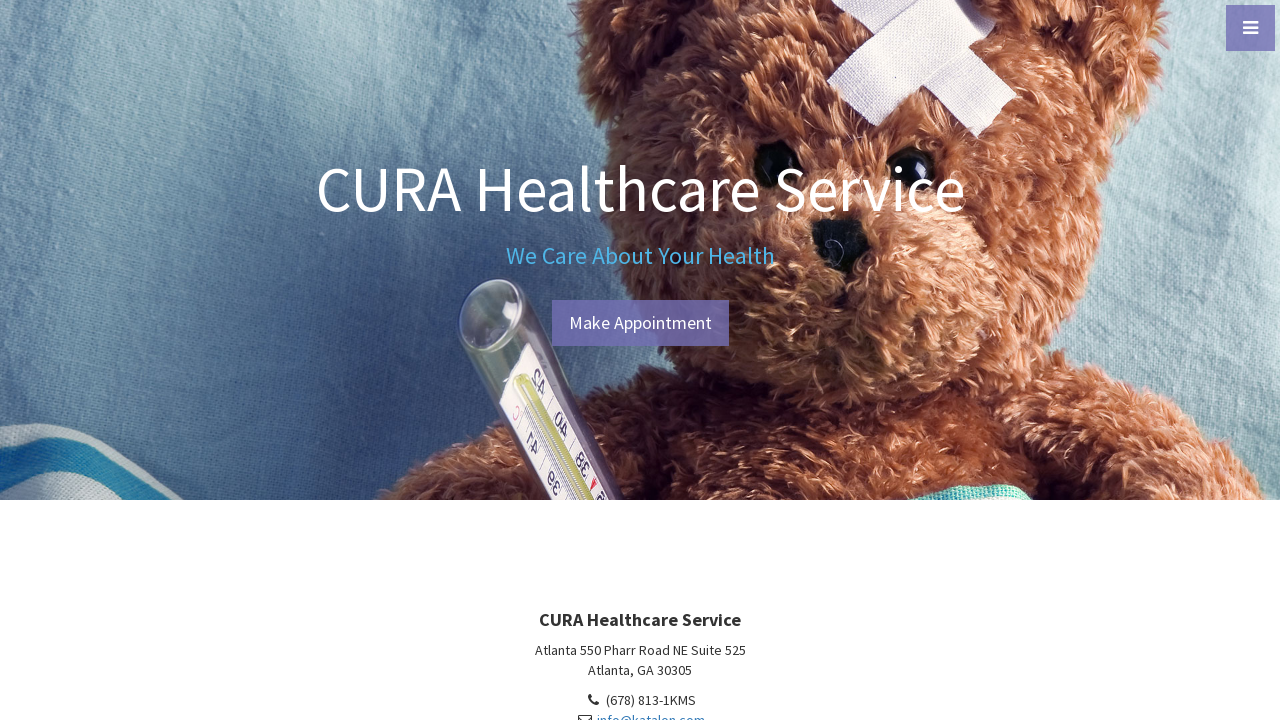

Clicked the 'Make Appointment' button at (640, 323) on #btn-make-appointment
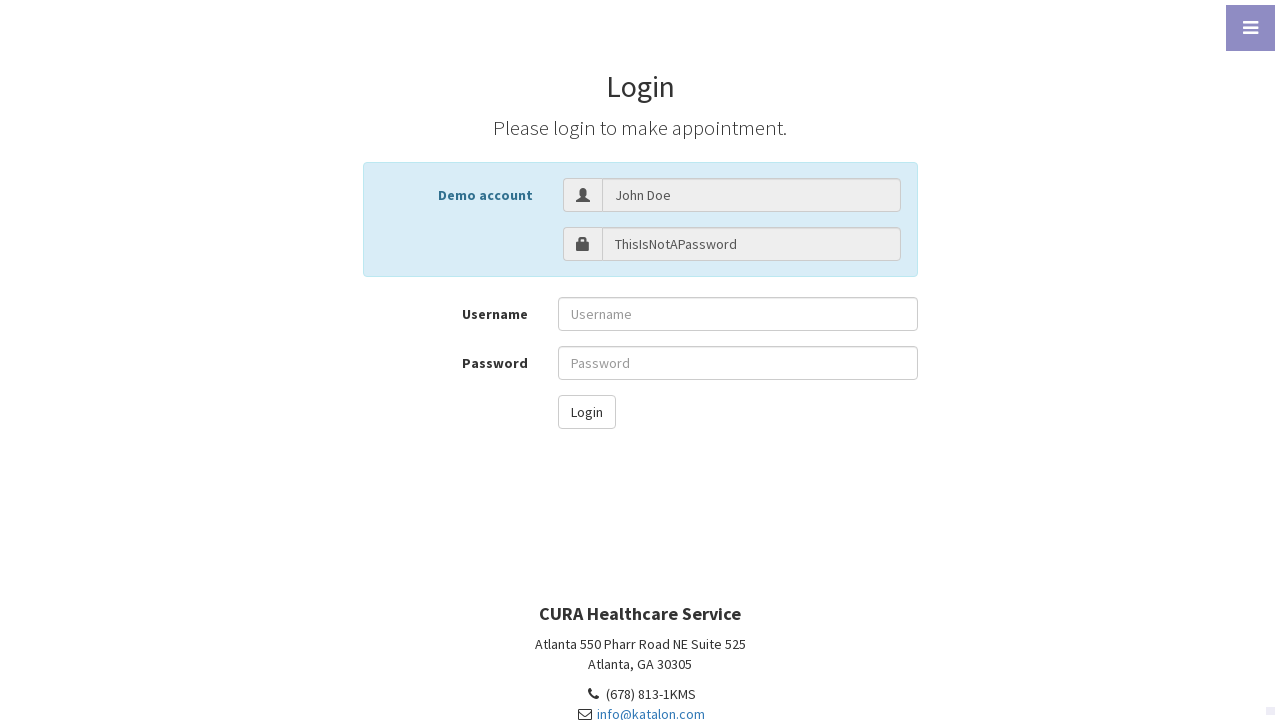

Verified redirect to login page (profile.php#login)
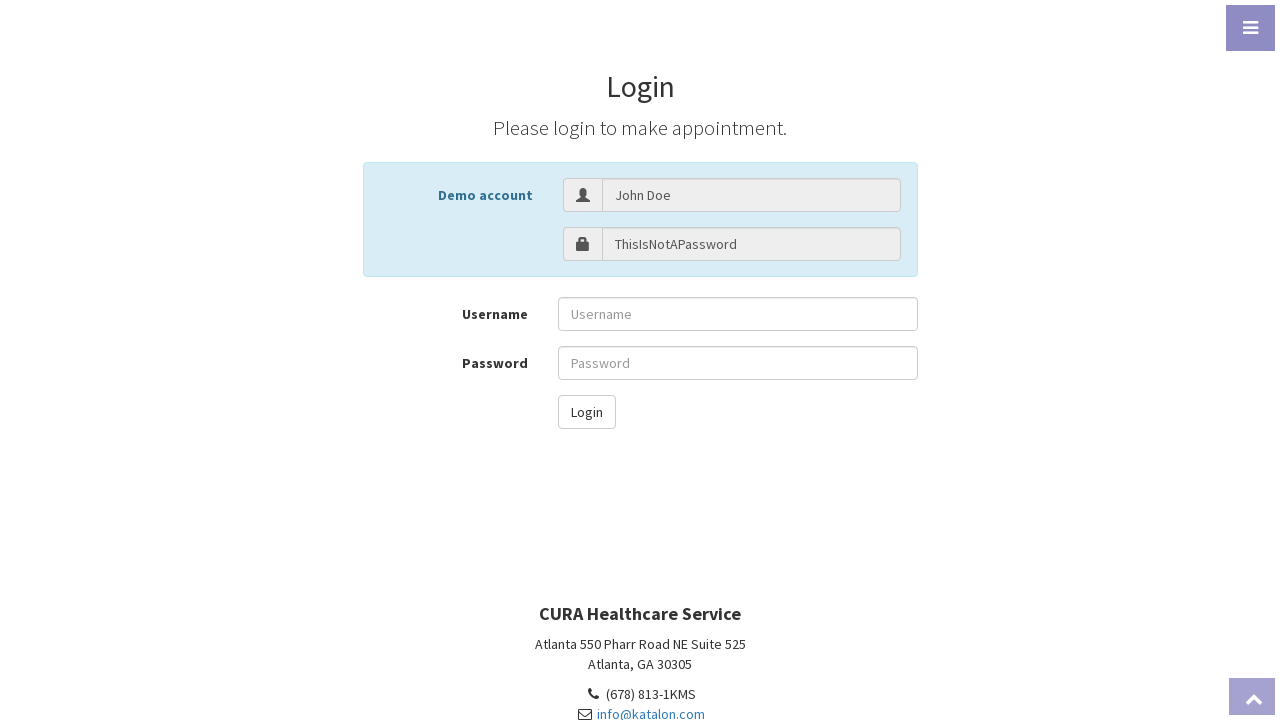

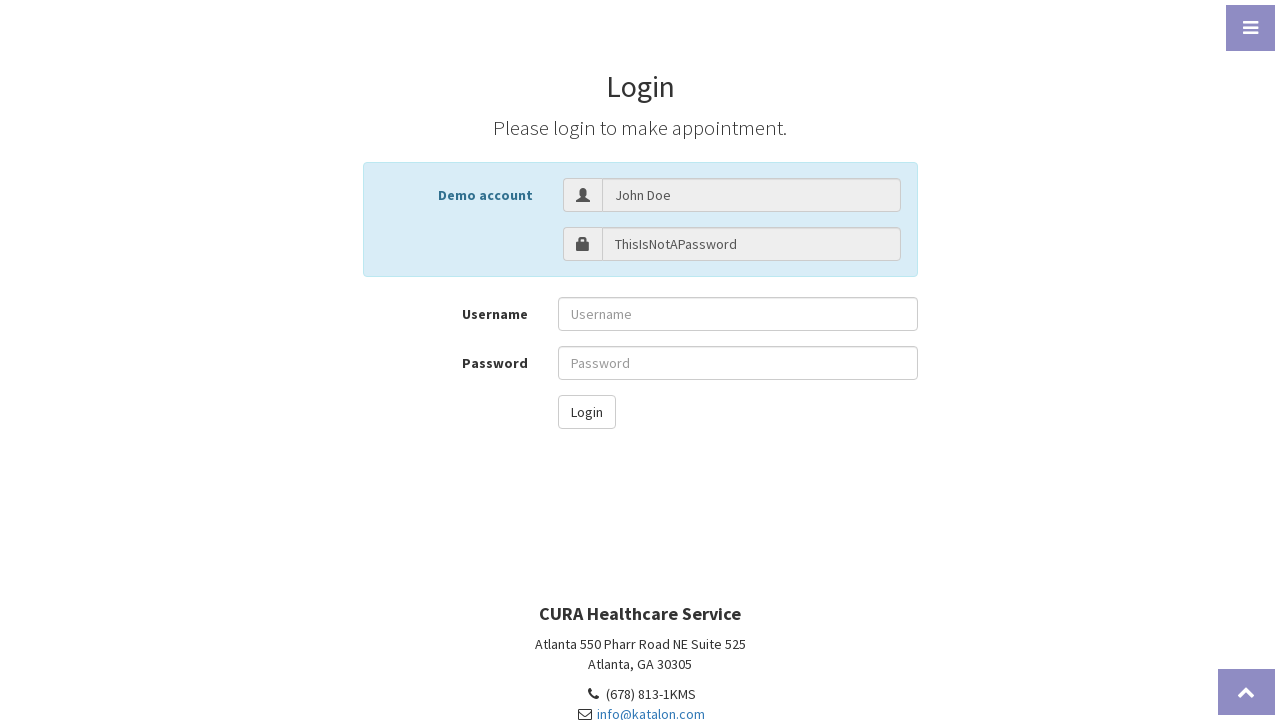